Tests that a button becomes enabled after 5 seconds on the Dynamic Properties page by navigating to the page and waiting for the button to be clickable.

Starting URL: https://demoqa.com/

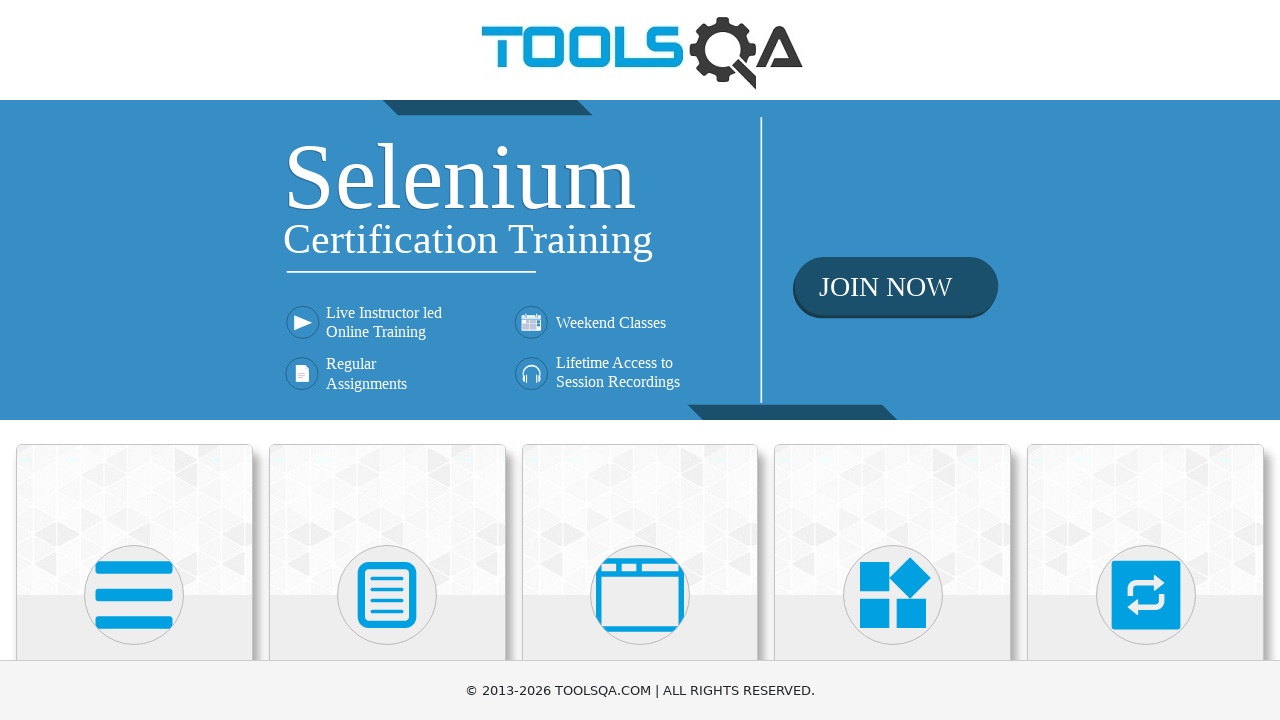

Clicked on the Elements card on the homepage at (134, 360) on text=Elements
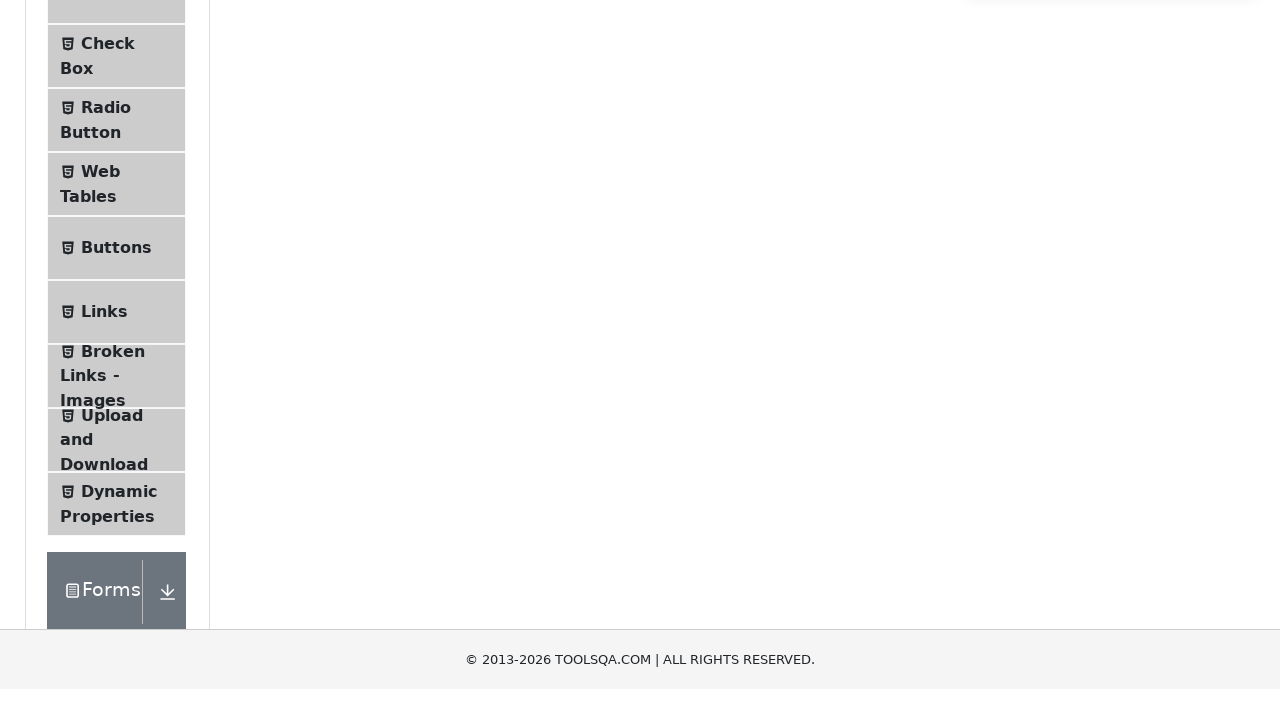

Clicked on Dynamic Properties in the sidebar at (119, 348) on text=Dynamic Properties
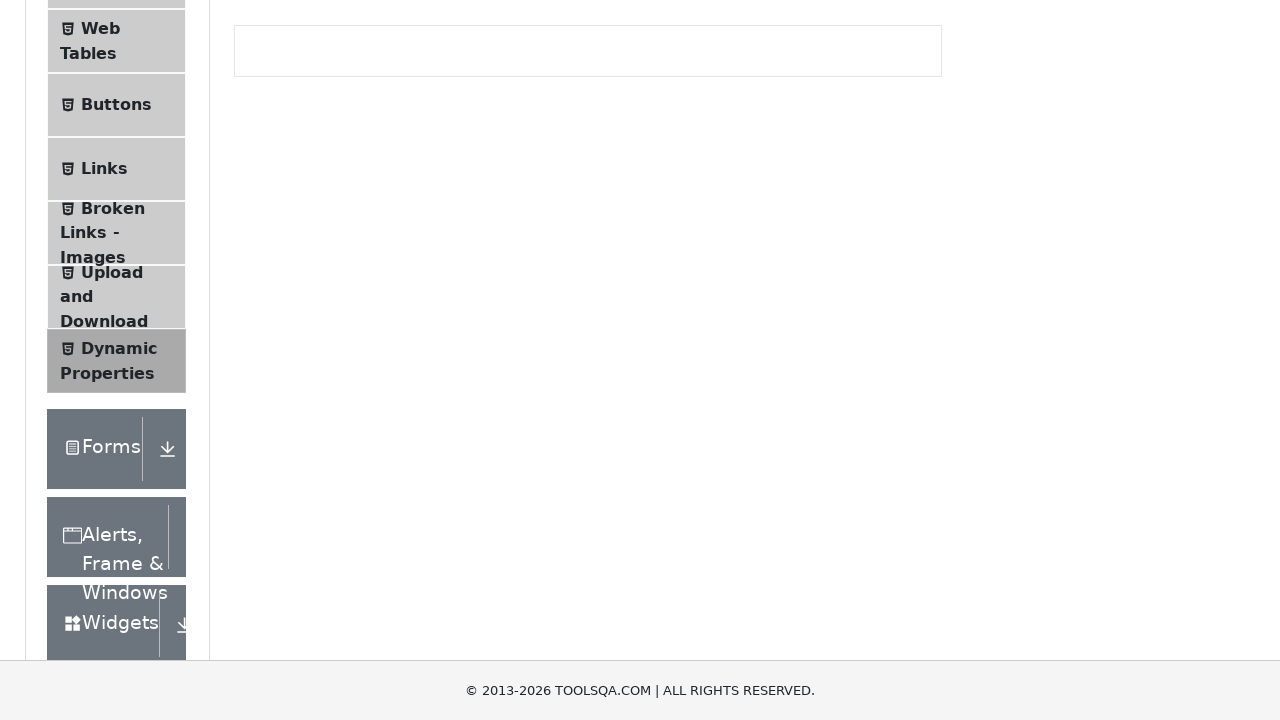

Waited for the Enable After 5 Seconds button to become enabled
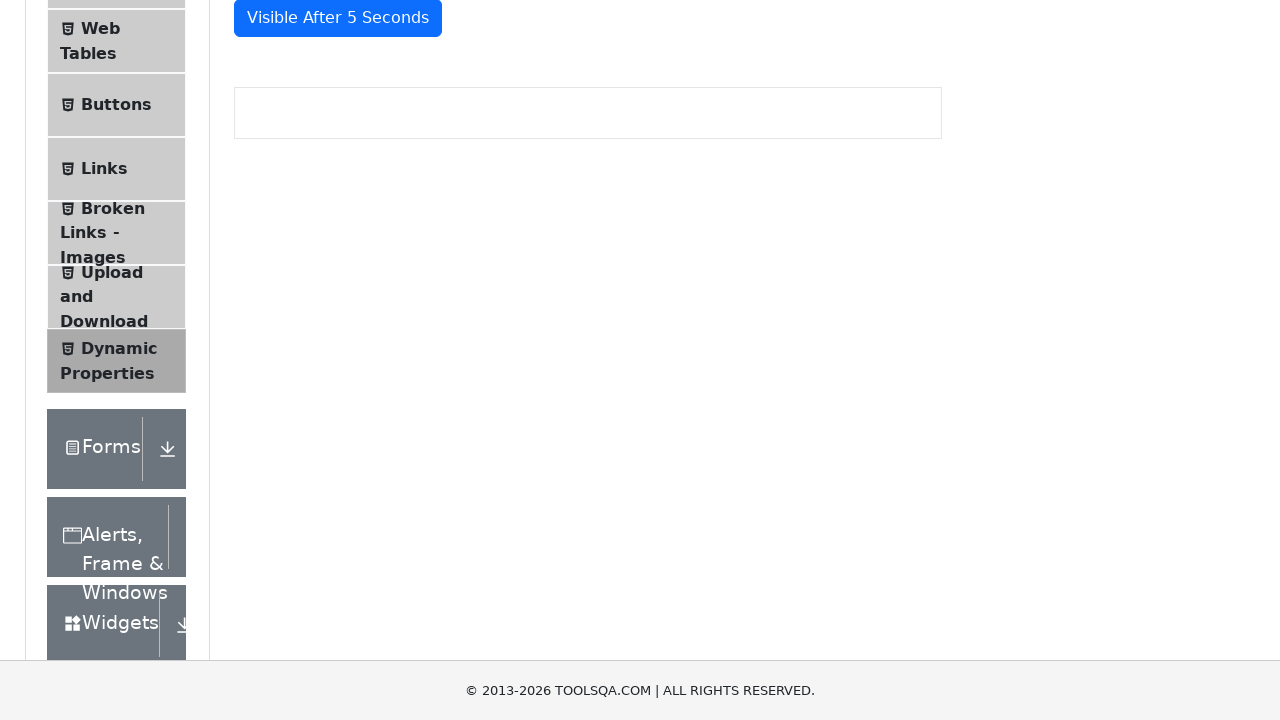

Verified that the button is enabled
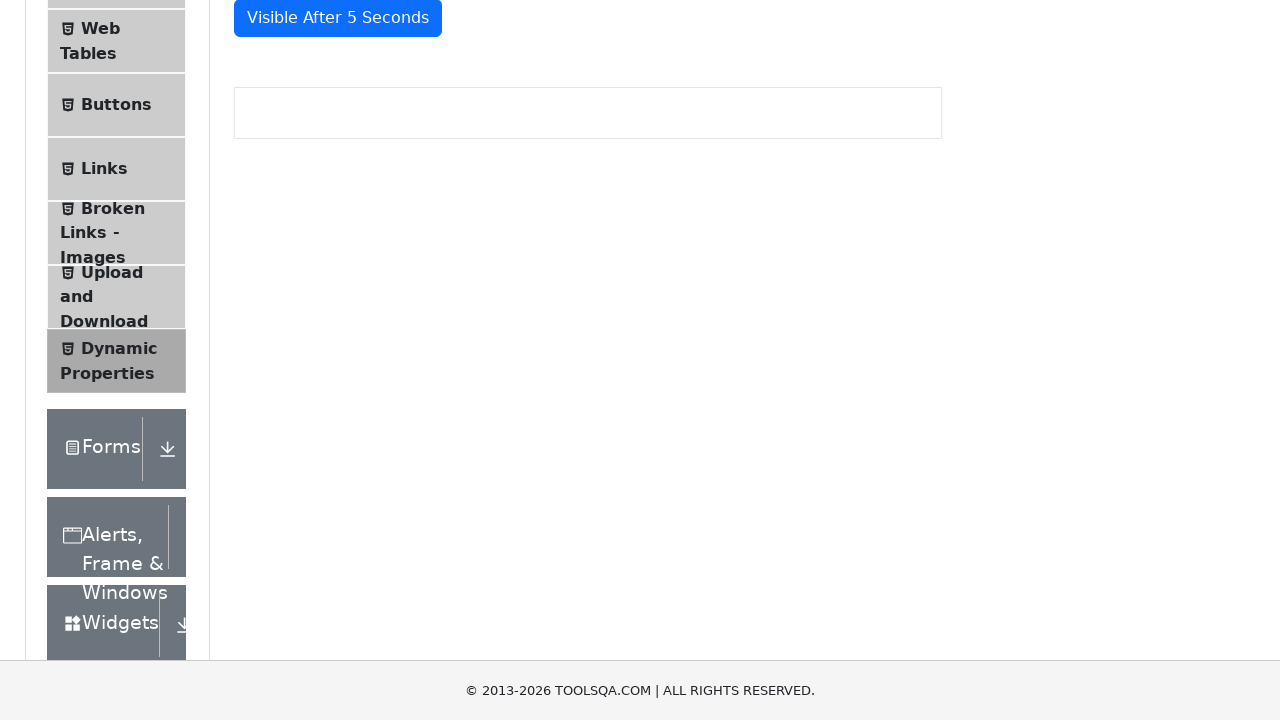

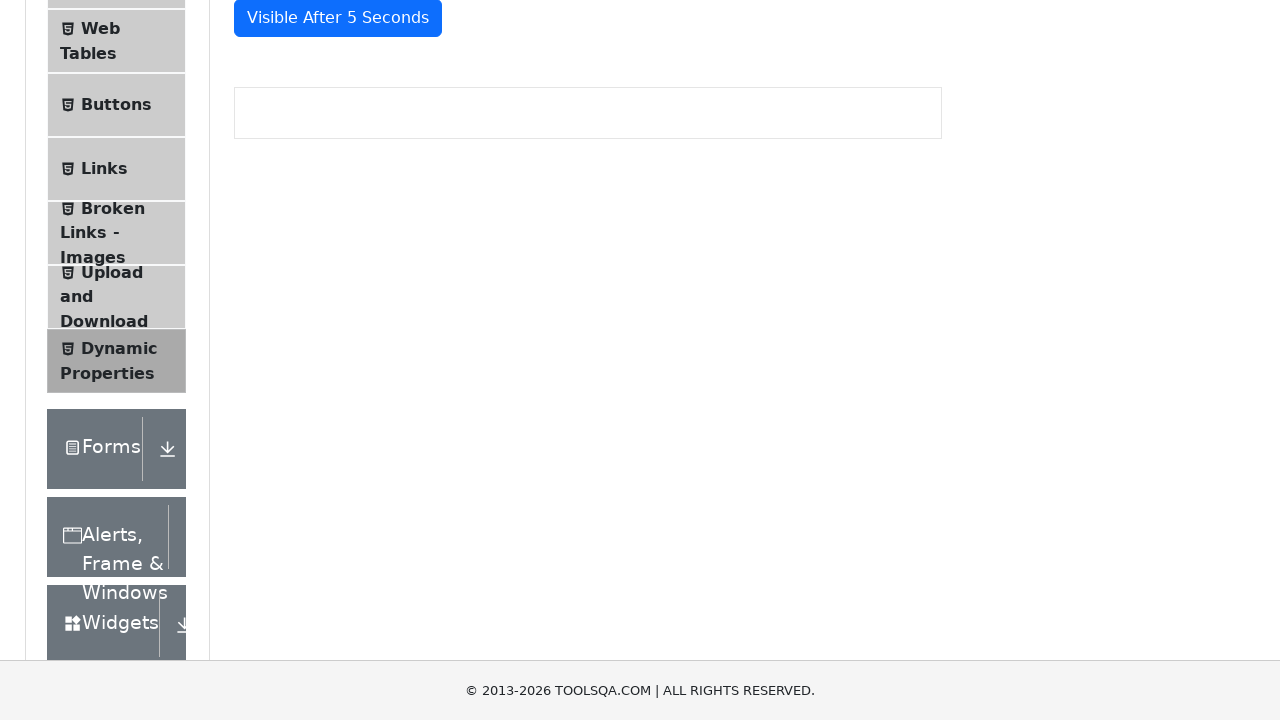